Tests iframe handling functionality by switching between single iframe and nested iframes, filling text inputs in each scenario

Starting URL: https://demo.automationtesting.in/Frames.html

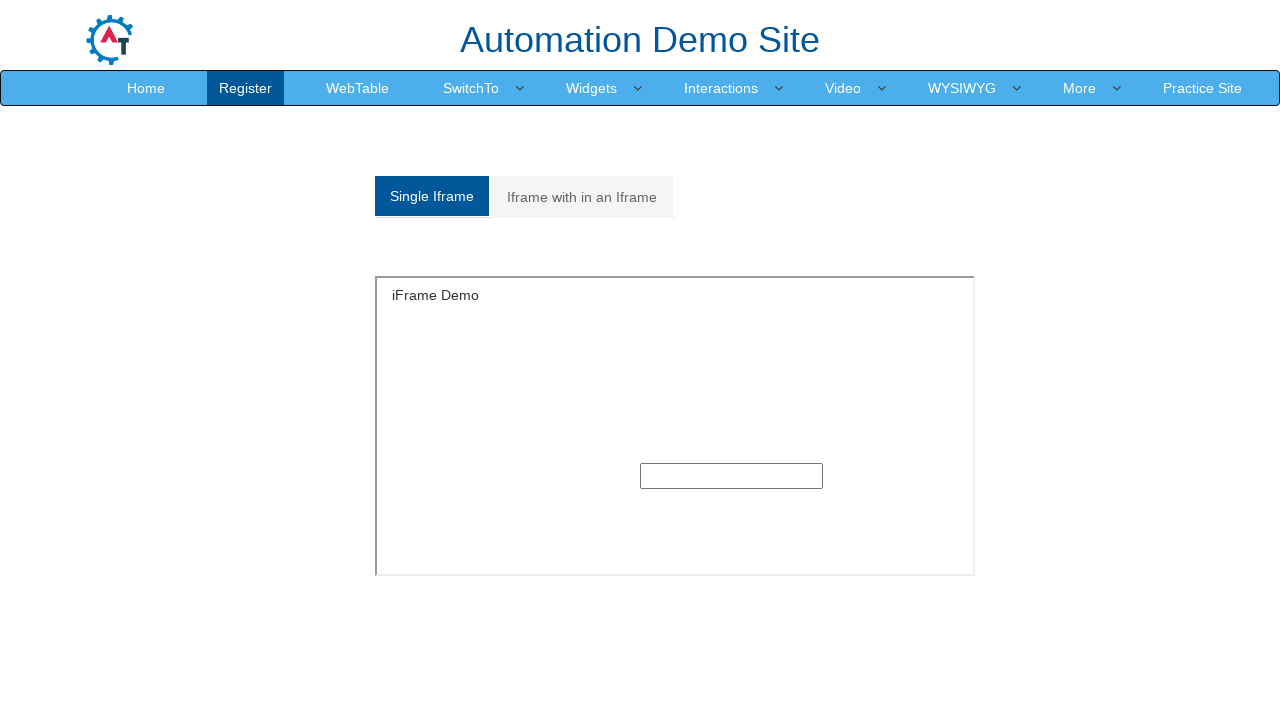

Located single iframe with name 'SingleFrame'
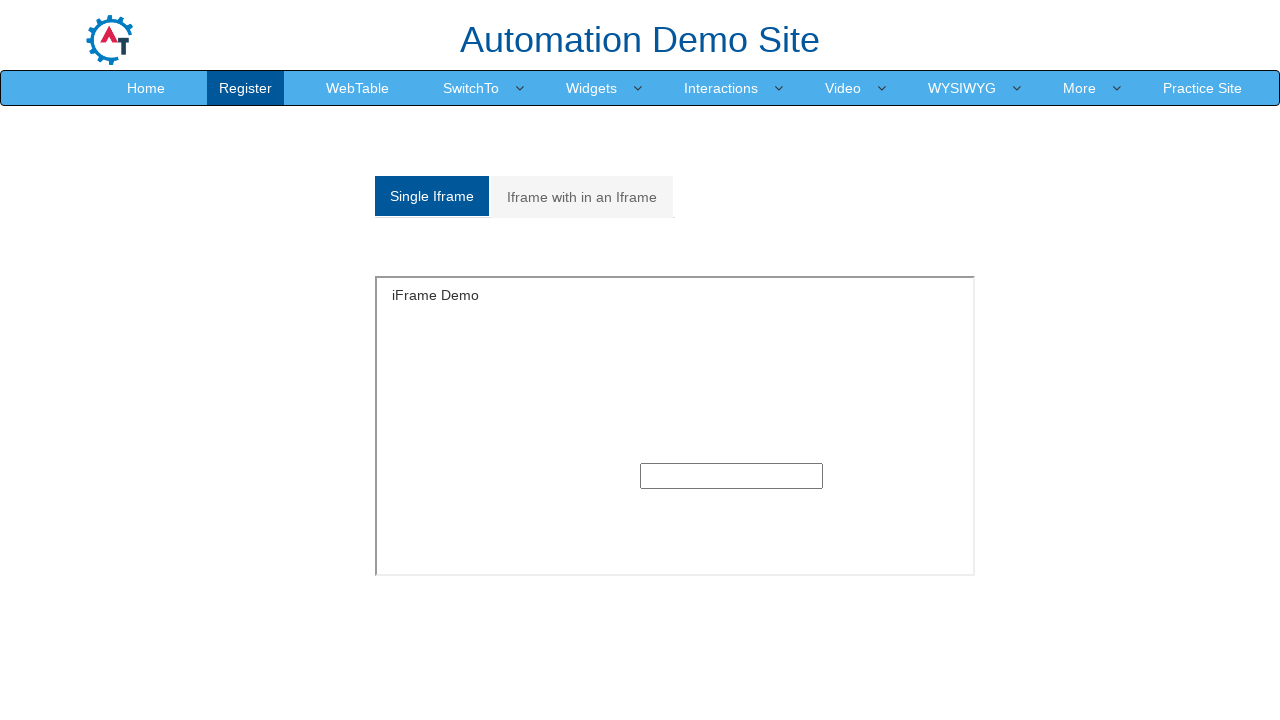

Filled text input in single iframe with 'Welcome' on //input[@type='text']
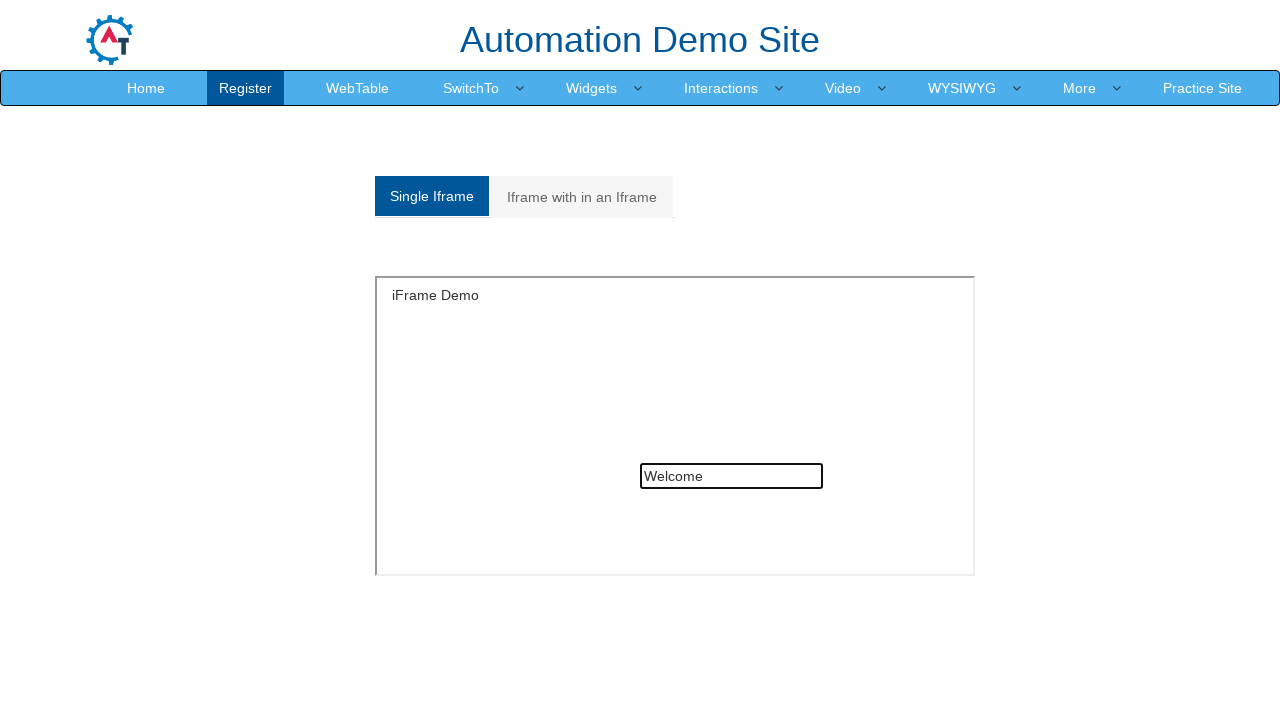

Clicked on 'Iframe with in an Iframe' tab at (582, 197) on xpath=//a[text()='Iframe with in an Iframe']
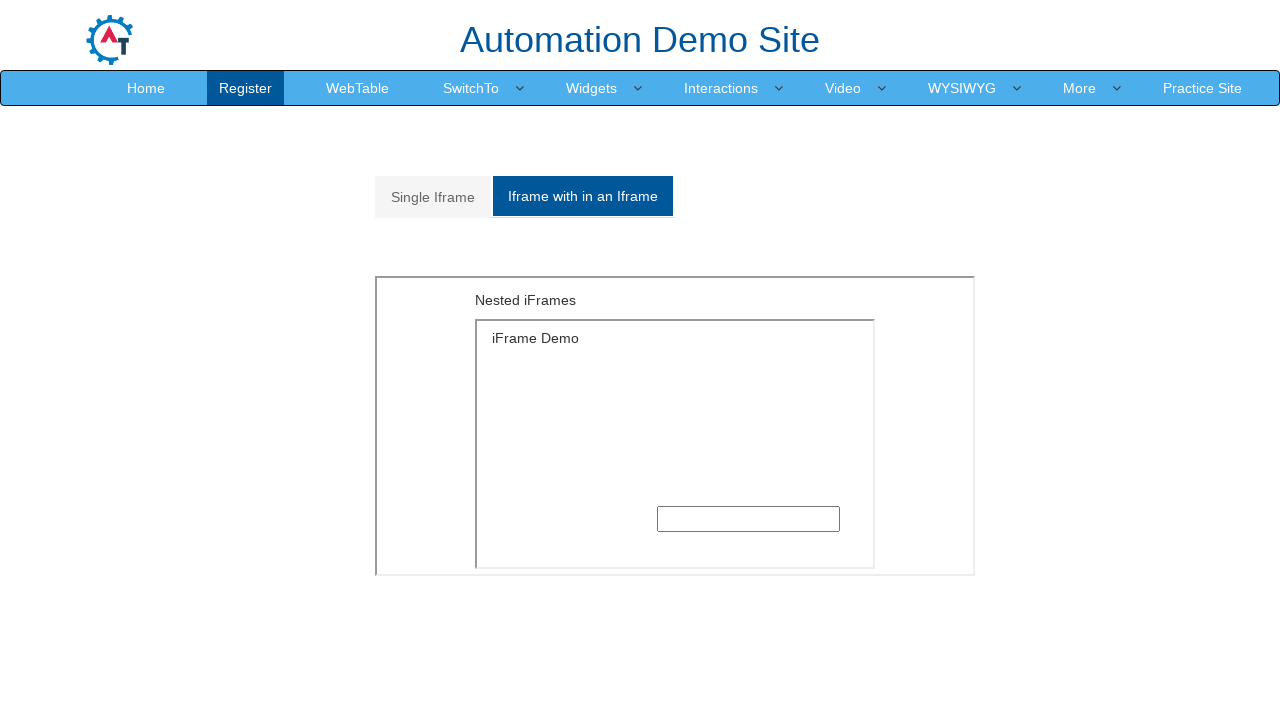

Located outer iframe with src 'MultipleFrames.html'
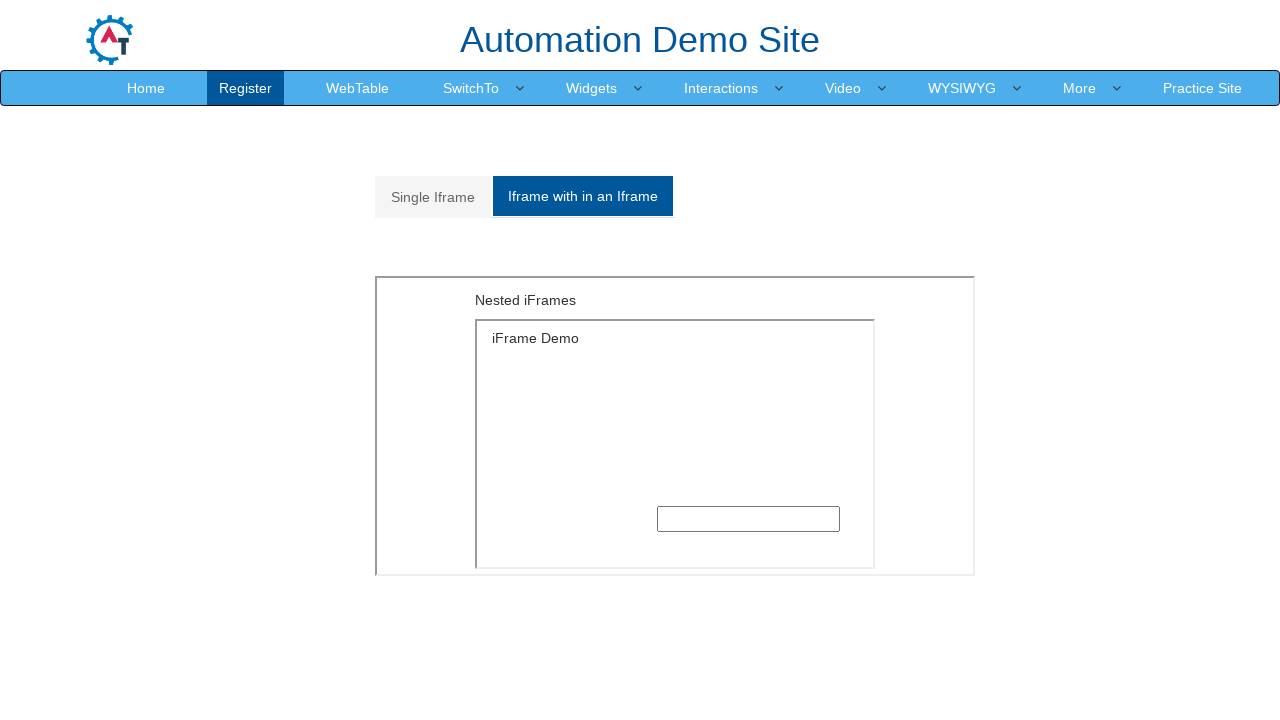

Located inner iframe with src 'SingleFrame.html' within outer frame
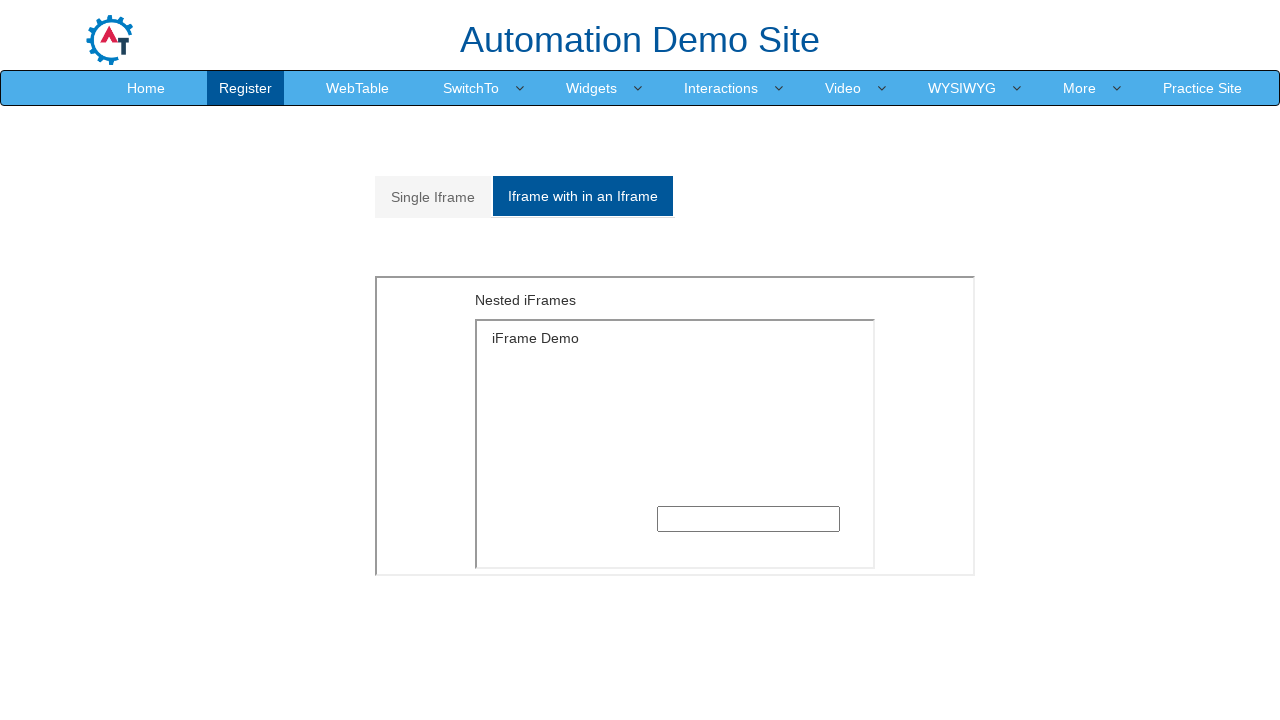

Filled text input in nested iframe with 'Welcome' on xpath=//iframe[@src='MultipleFrames.html'] >> internal:control=enter-frame >> xp
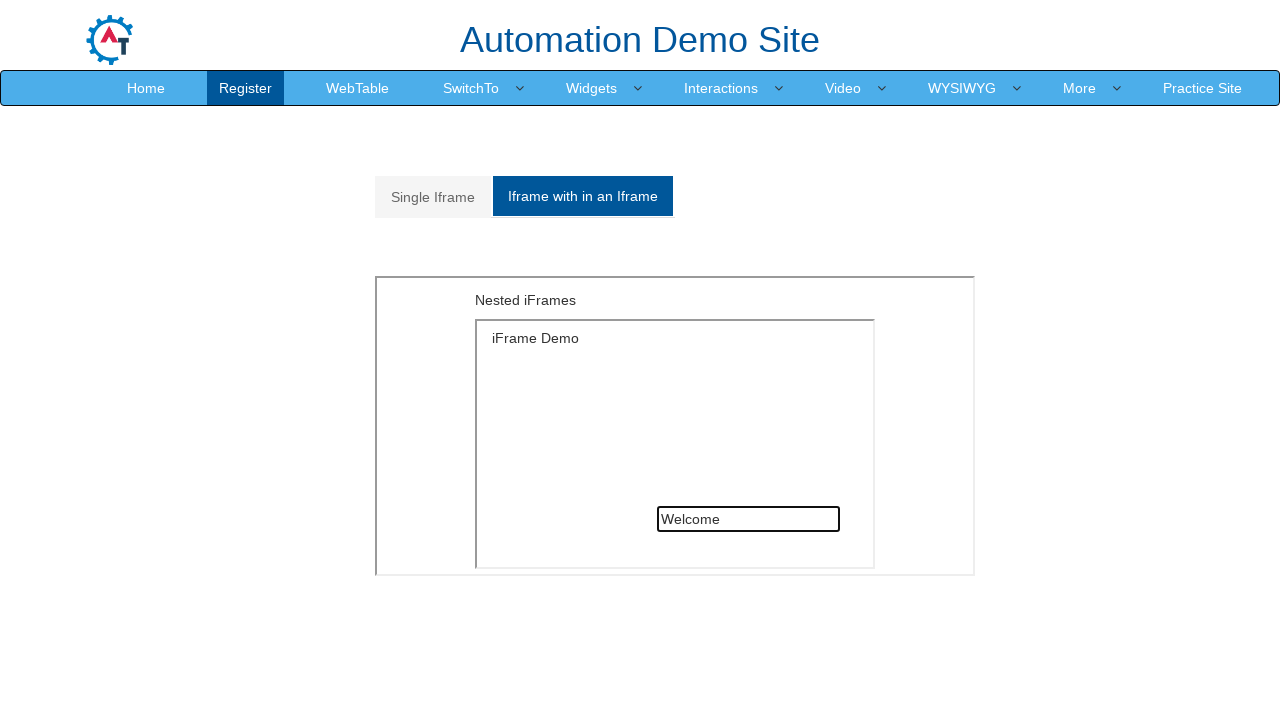

Clicked on 'Single Iframe' tab to navigate back at (433, 197) on xpath=//a[text()='Single Iframe ']
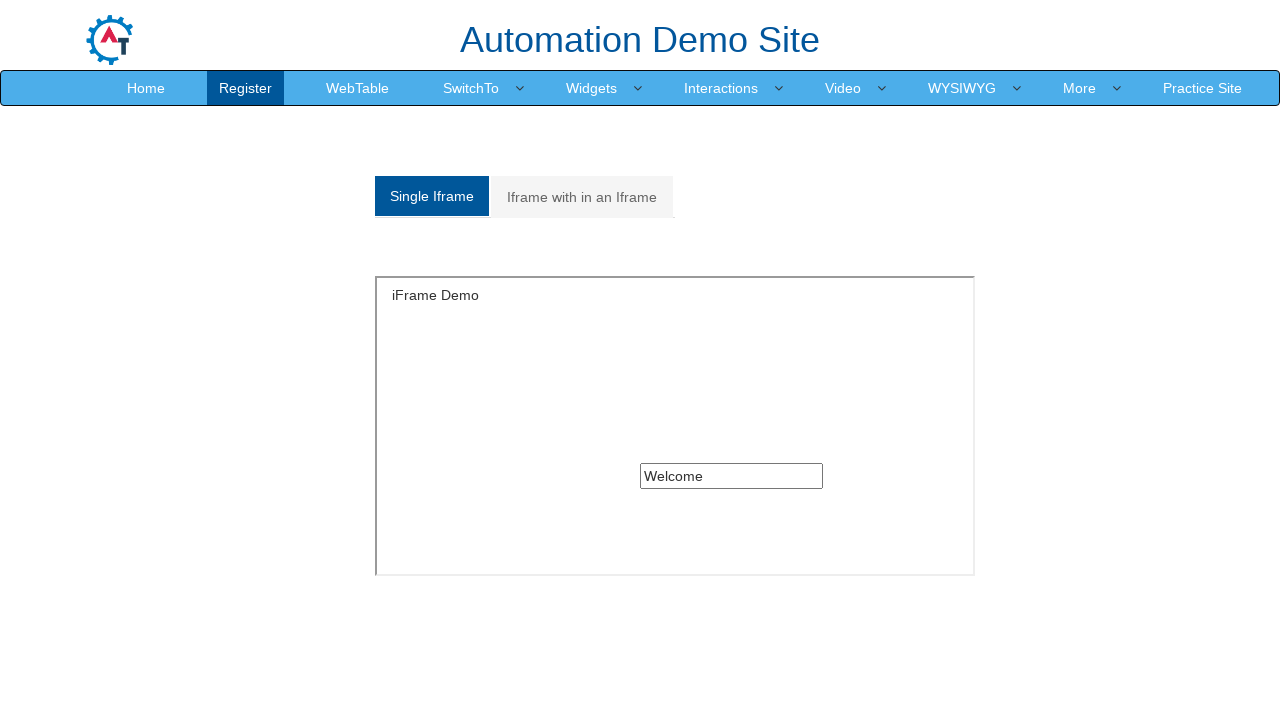

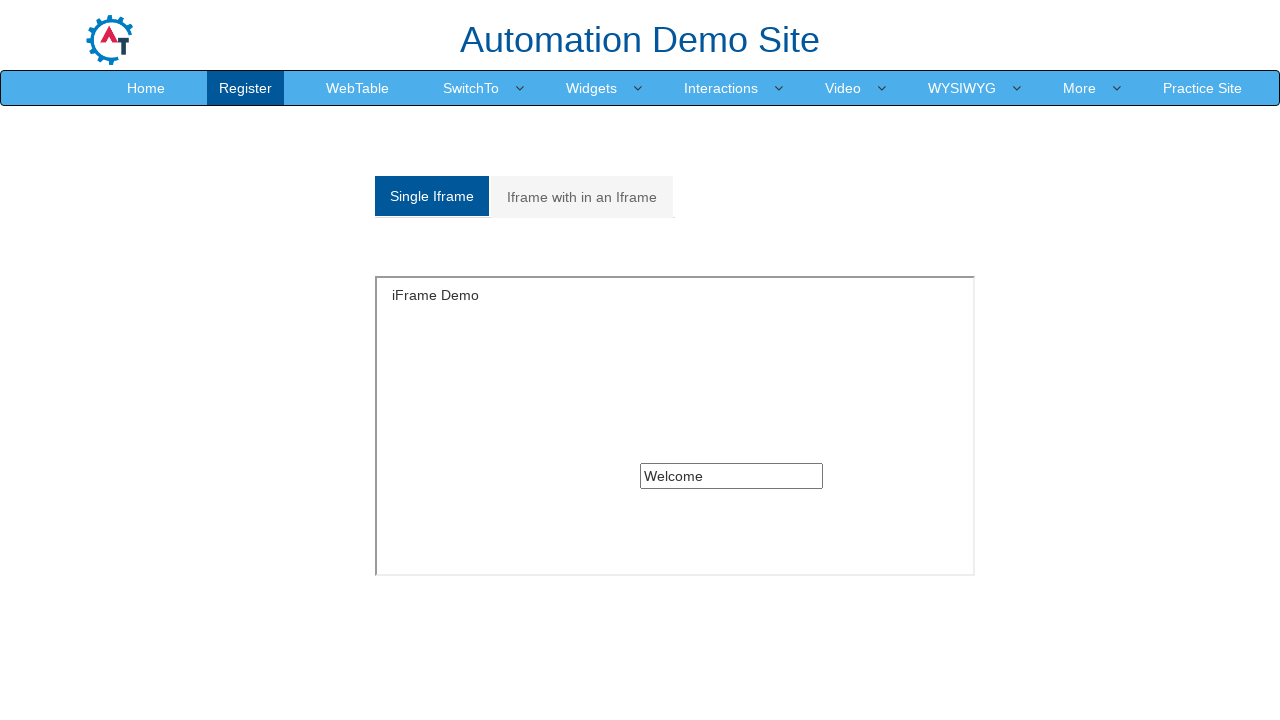